Tests basic browser navigation and form interaction by visiting a demo page, clicking a link to navigate to the actions page, and typing an email into an input field to verify the value is updated.

Starting URL: https://example.cypress.io

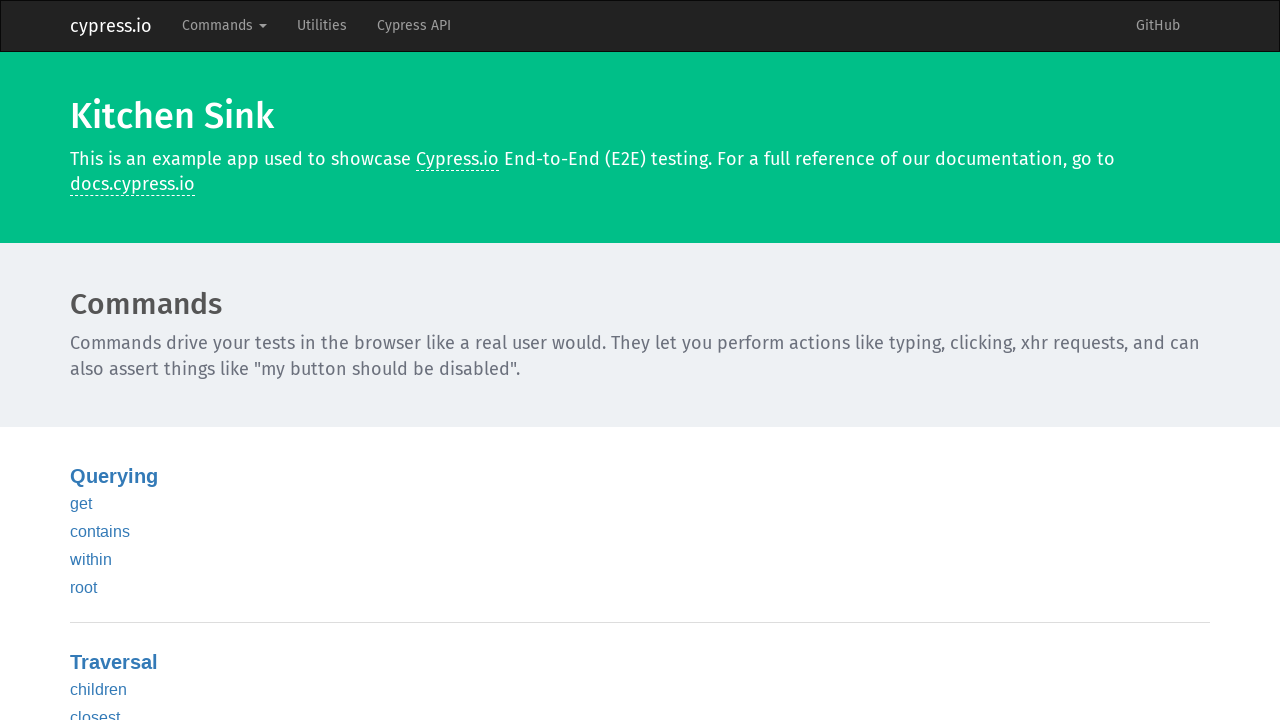

Navigated to demo page at https://example.cypress.io
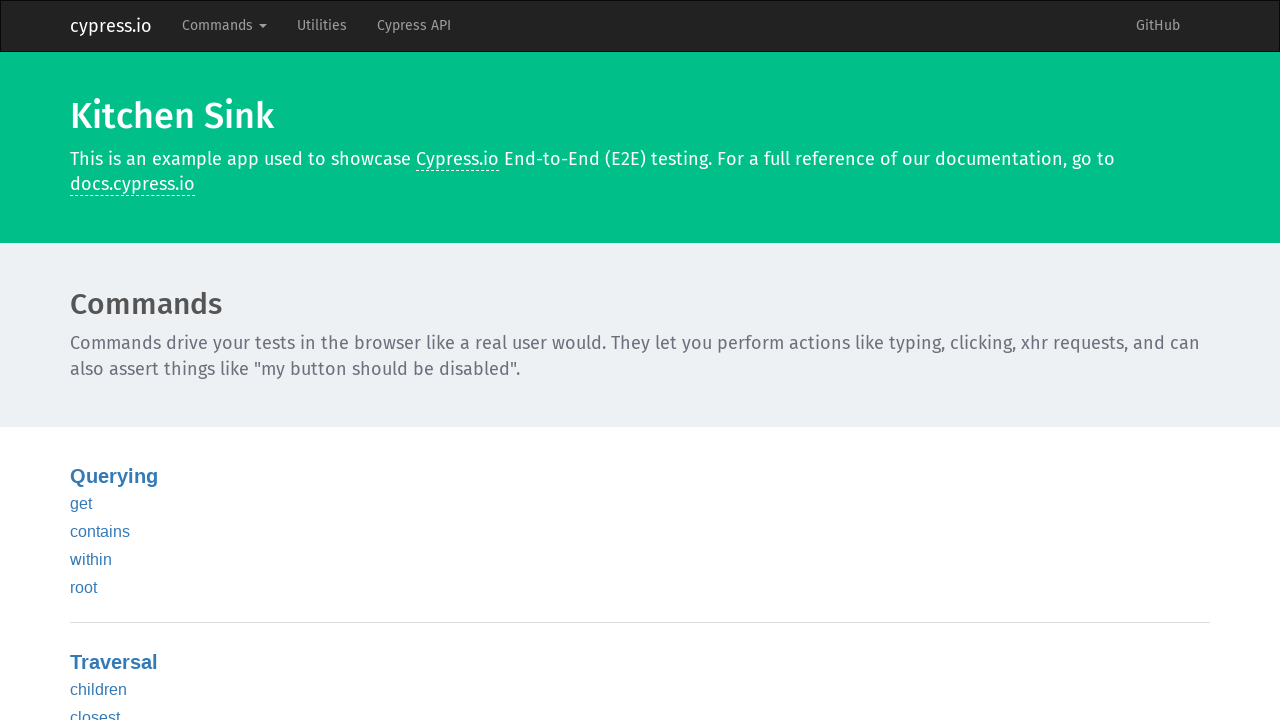

Clicked link containing 'type' text to navigate to actions page at (85, 361) on text=type
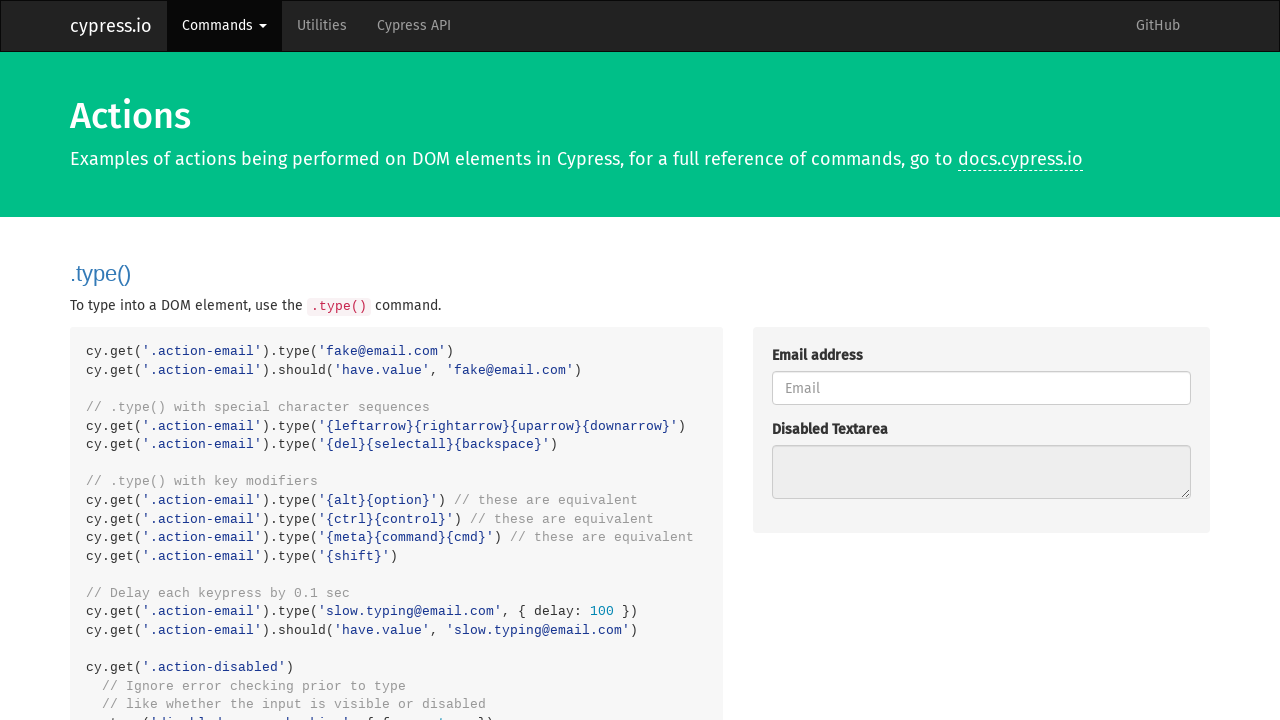

Successfully navigated to actions page (URL verified)
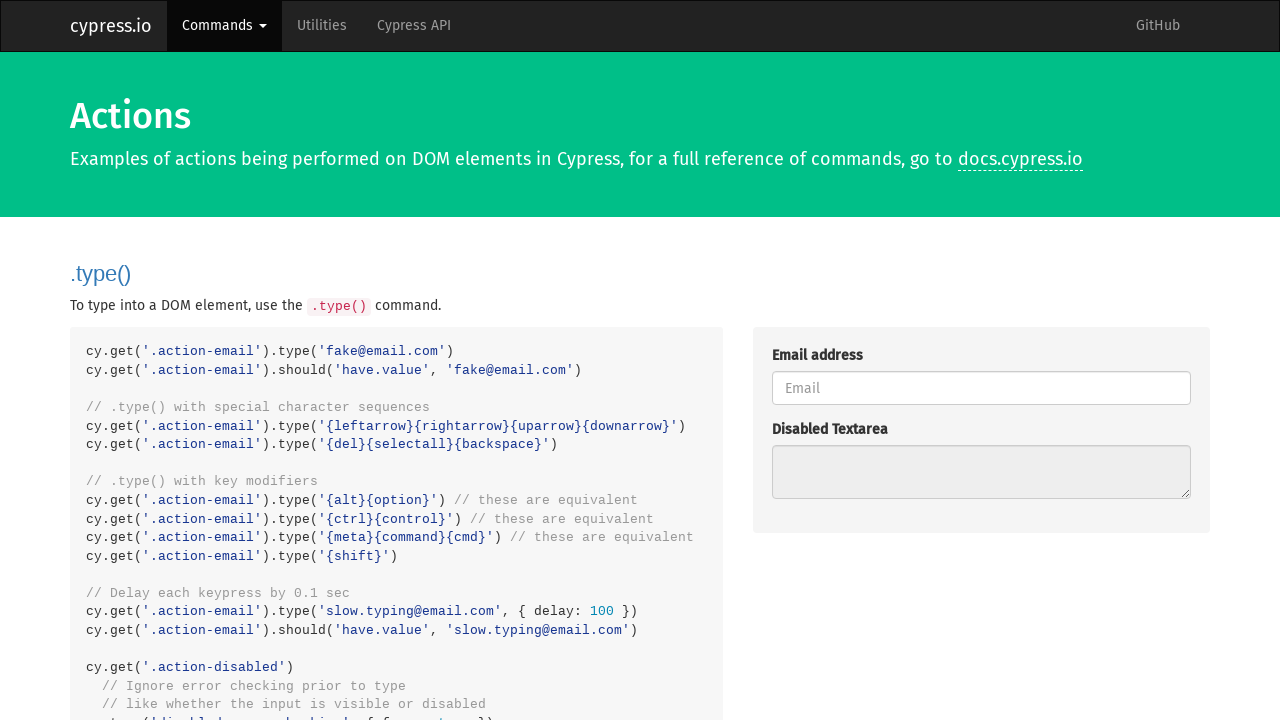

Typed email 'testuser2024@example.com' into action-email input field on .action-email
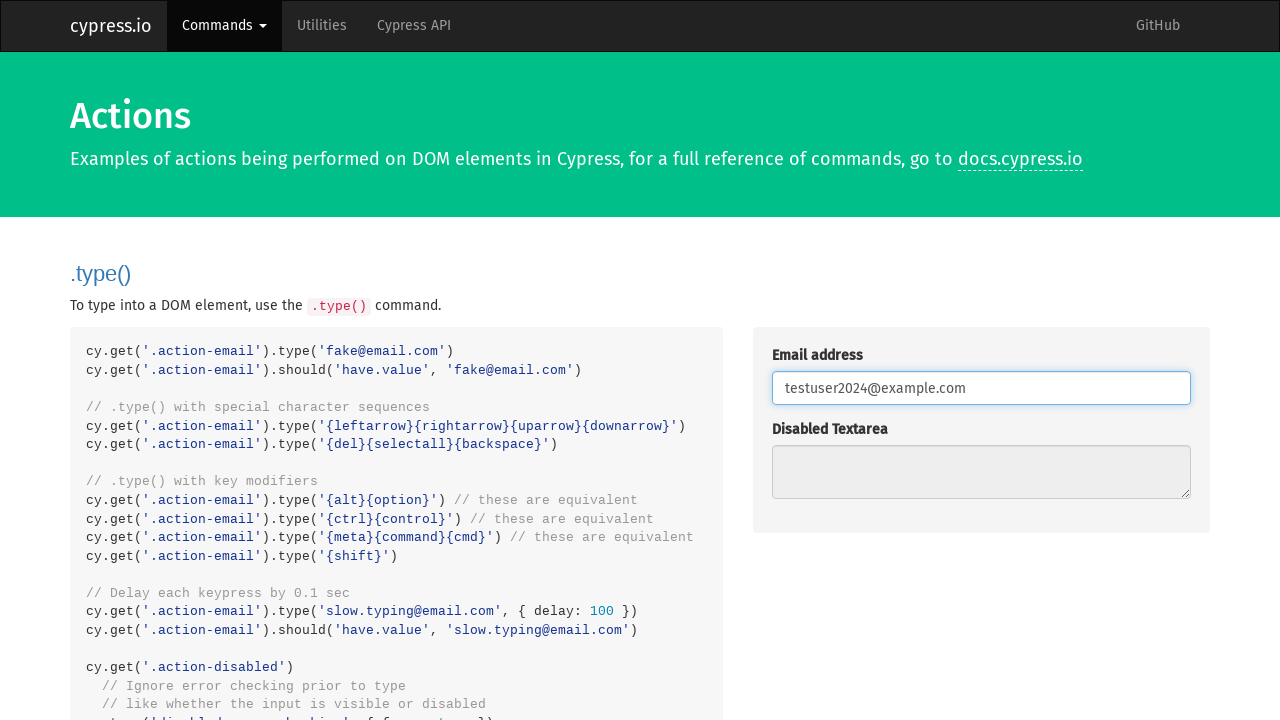

Email input field is visible and ready
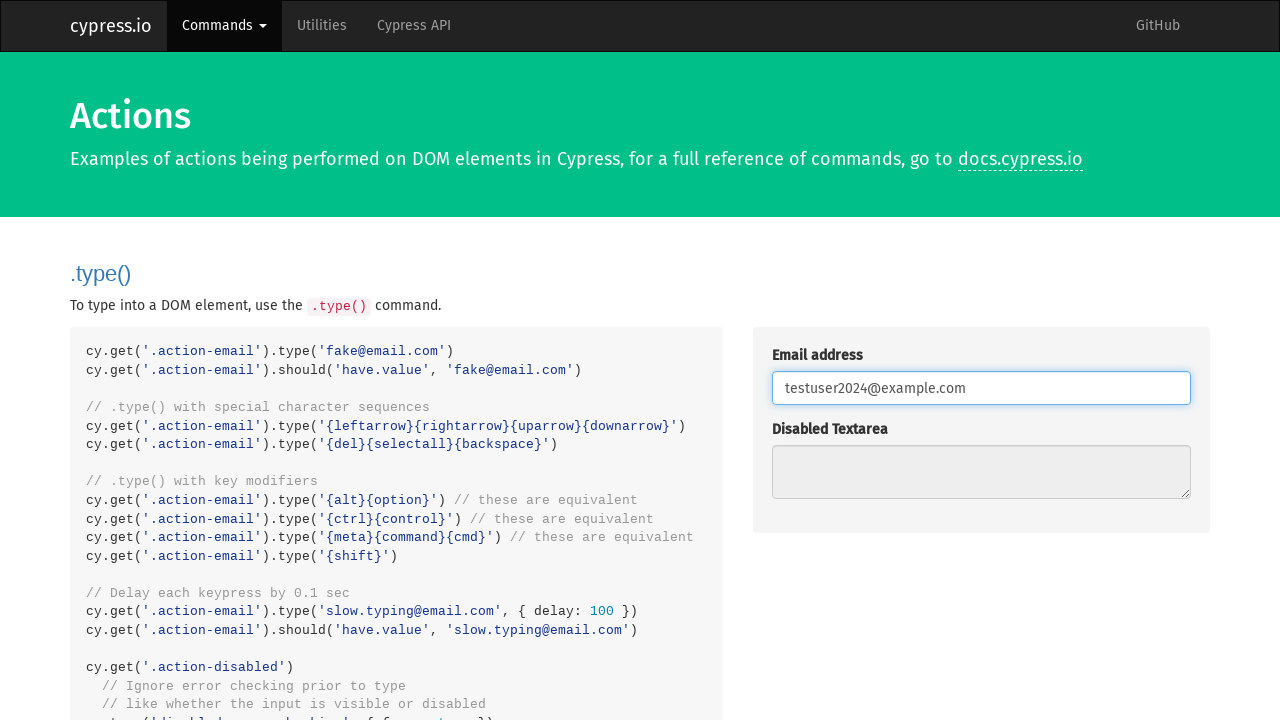

Assertion passed: email input value matches 'testuser2024@example.com'
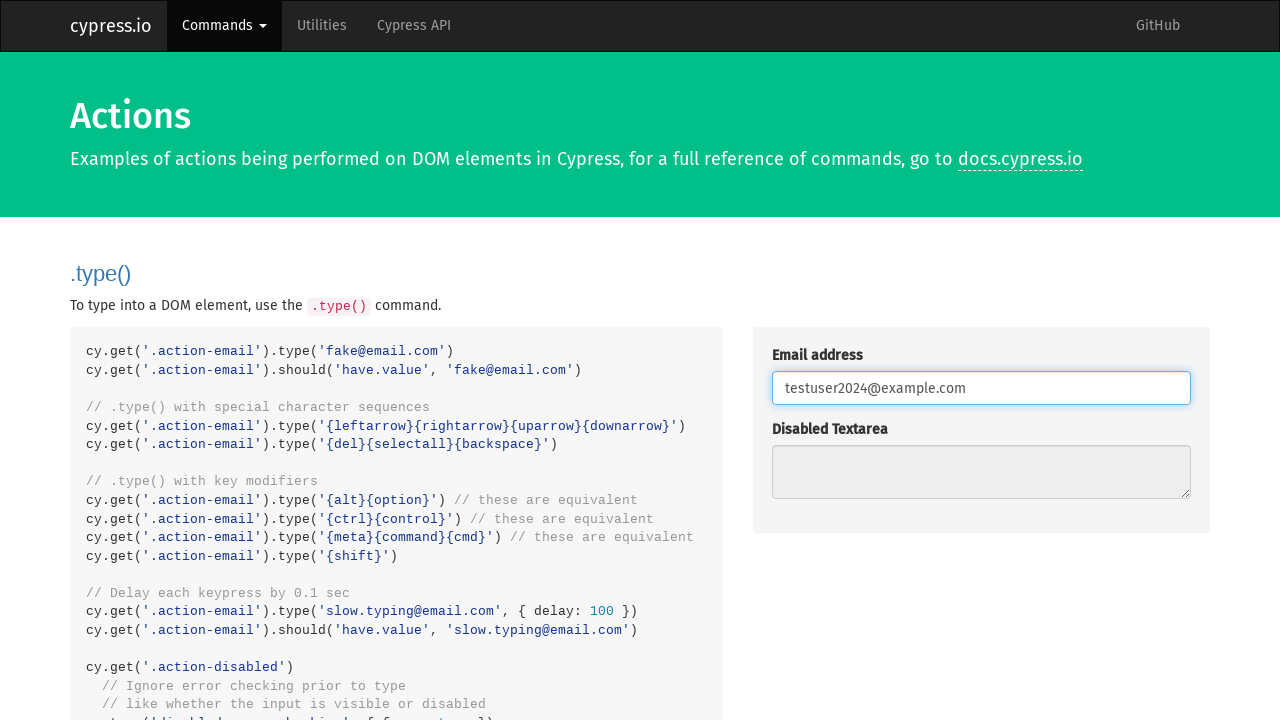

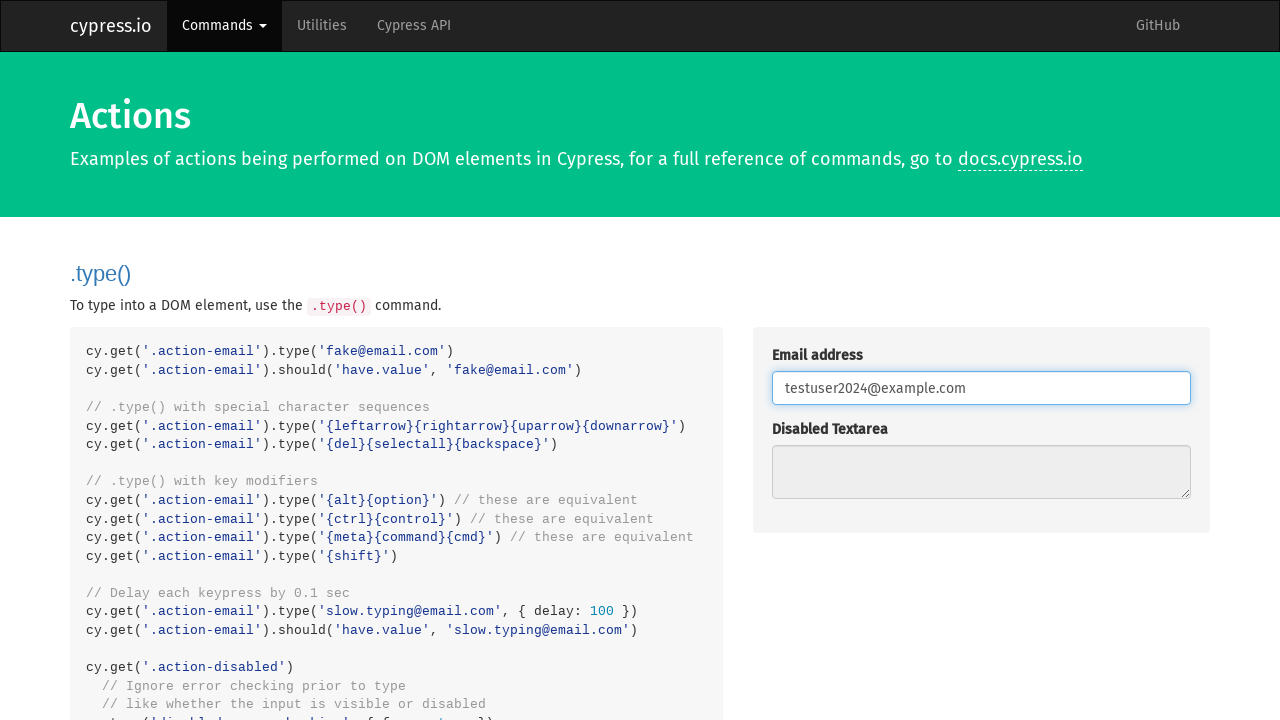